Tests movie ticket booking form validation by entering an invalid number of tickets (11, which exceeds the maximum of 10), selecting ticket class and user options, entering a promo code, and verifying that an appropriate error message is displayed.

Starting URL: https://muntasir101.github.io/Movie-Ticket-Booking/

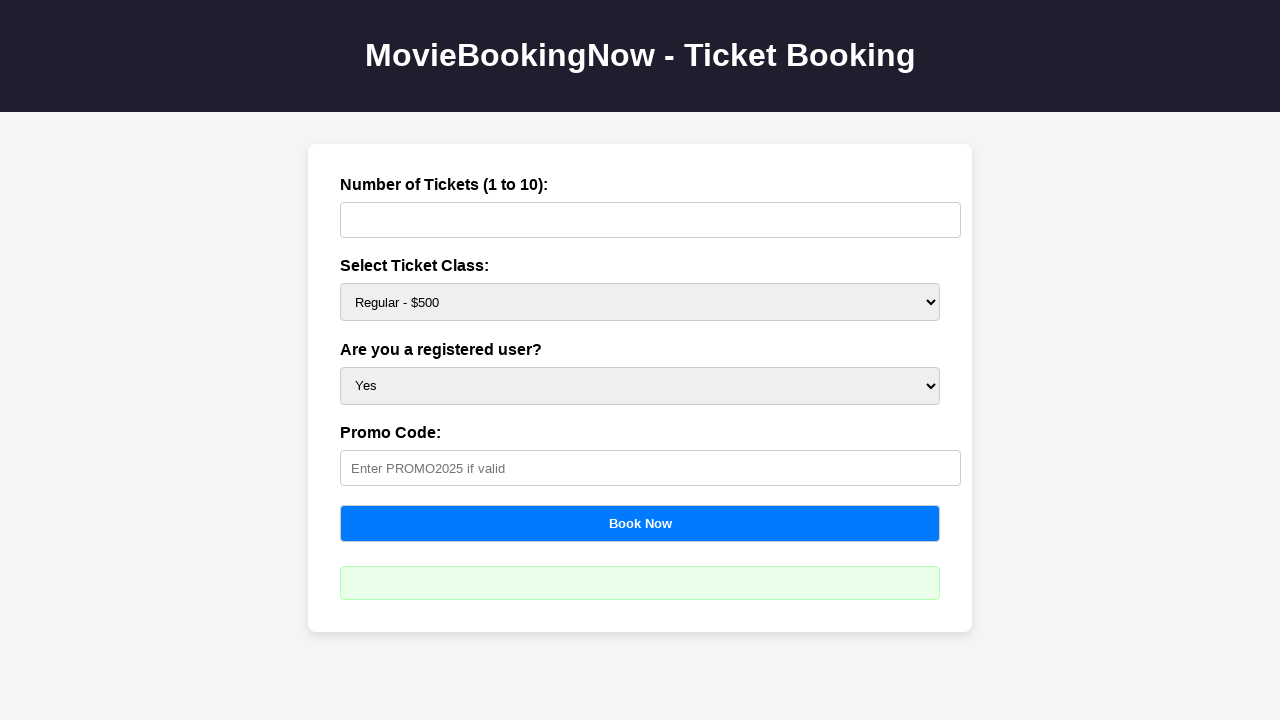

Waited for tickets input field to be visible
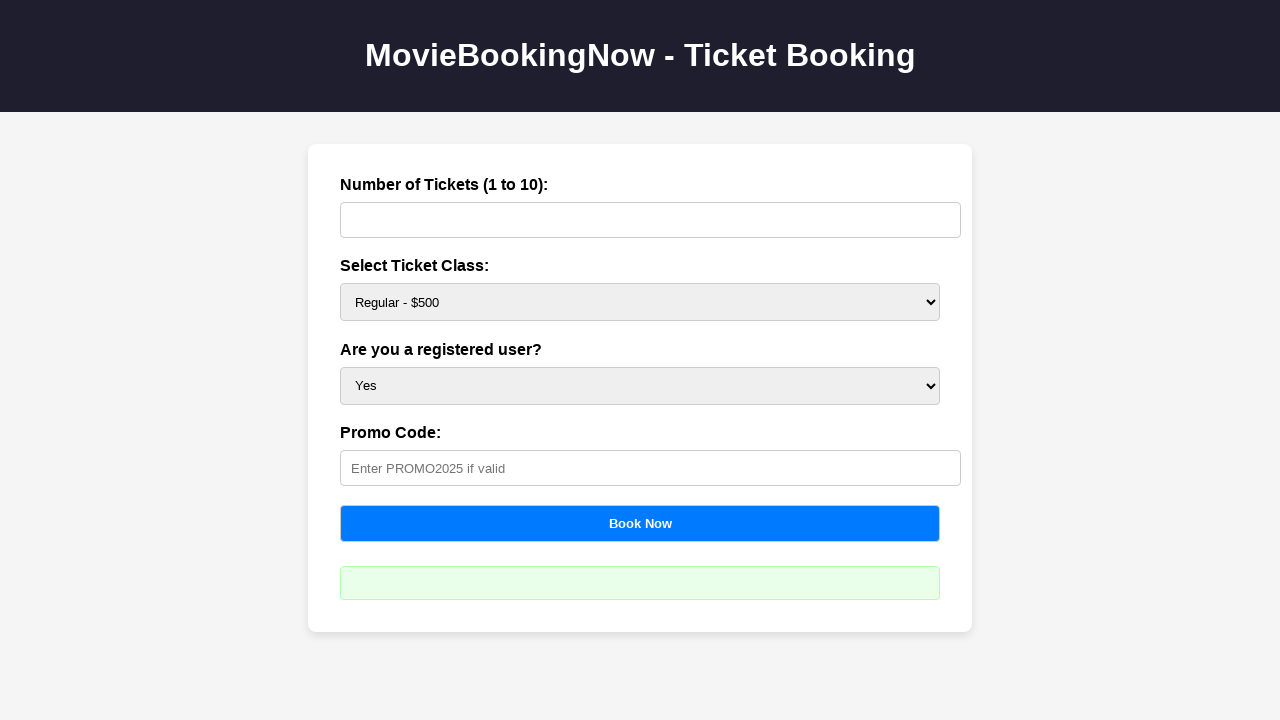

Entered invalid number of tickets (11, exceeds maximum of 10) on #tickets
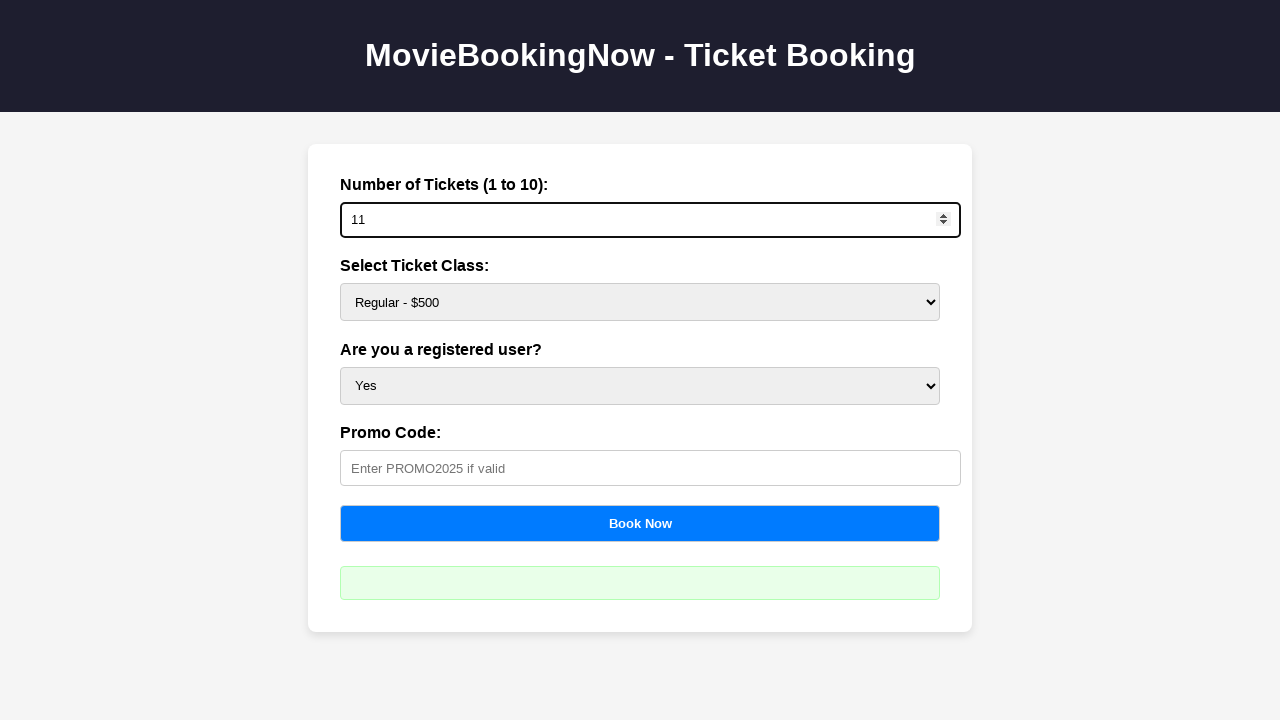

Selected Platinum ticket class with value $1500 on #price
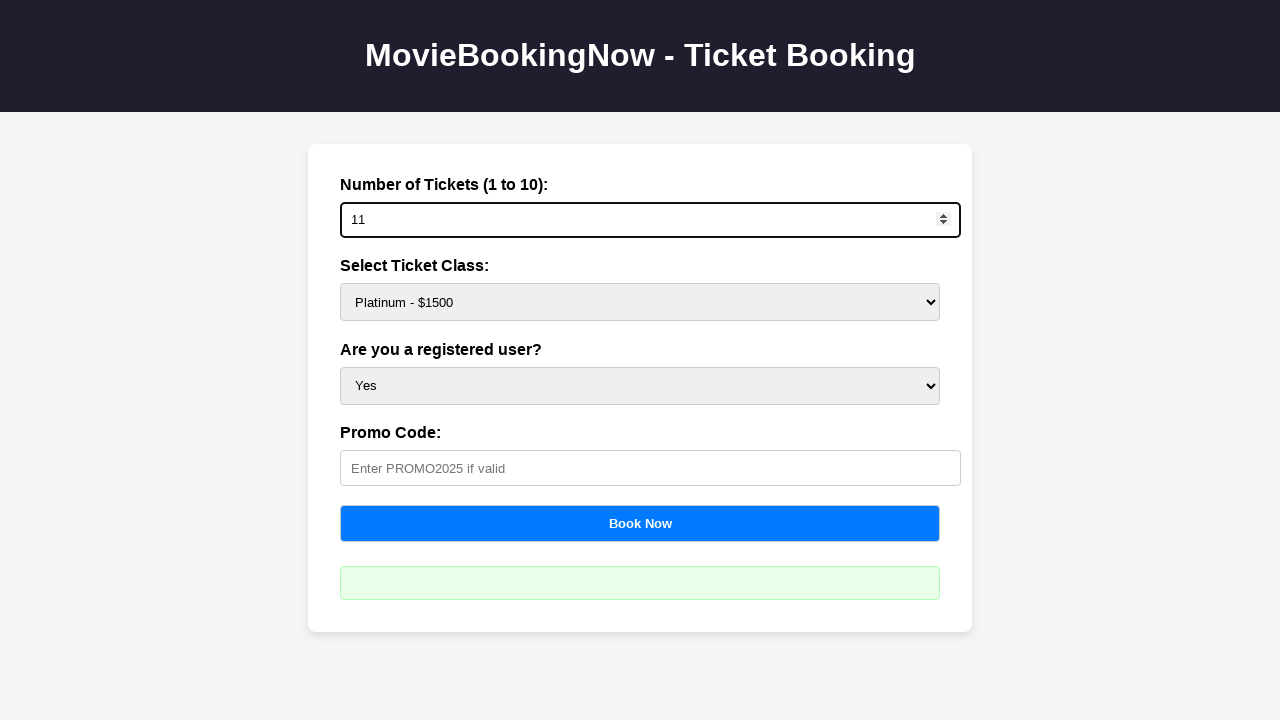

Selected registered user option as Yes on #user
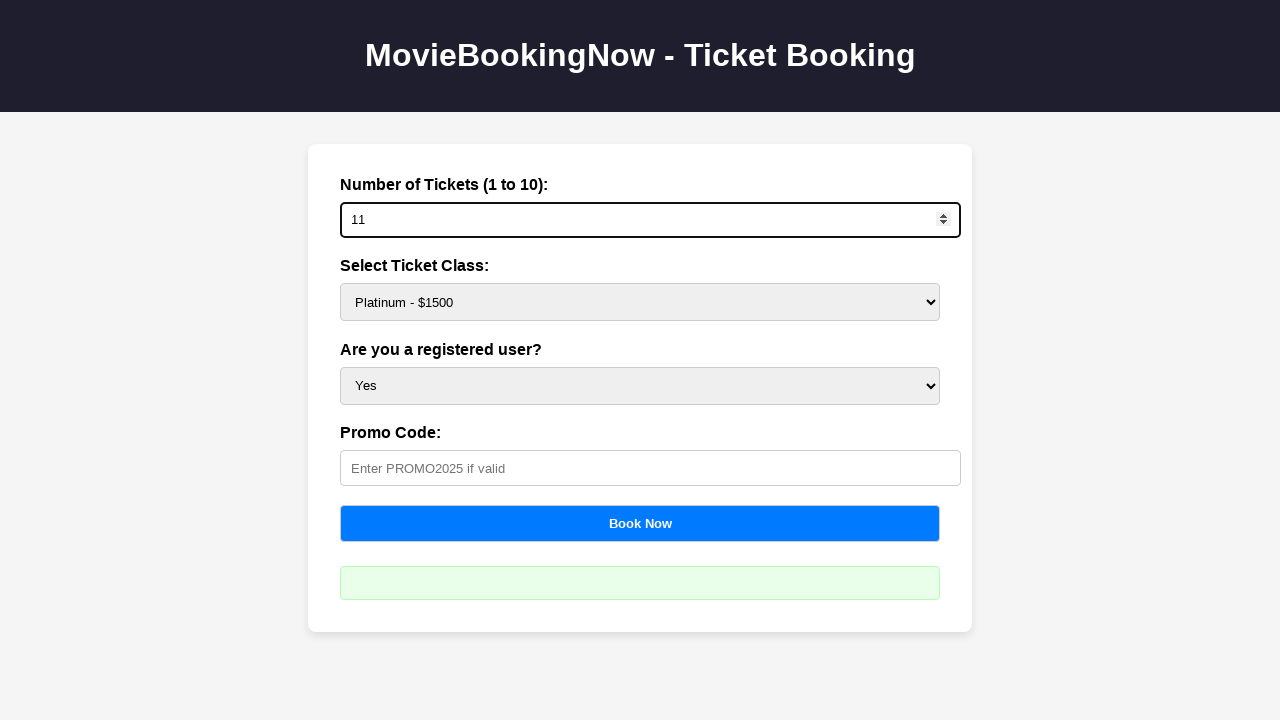

Entered promo code 'PROMO2025' on #promo
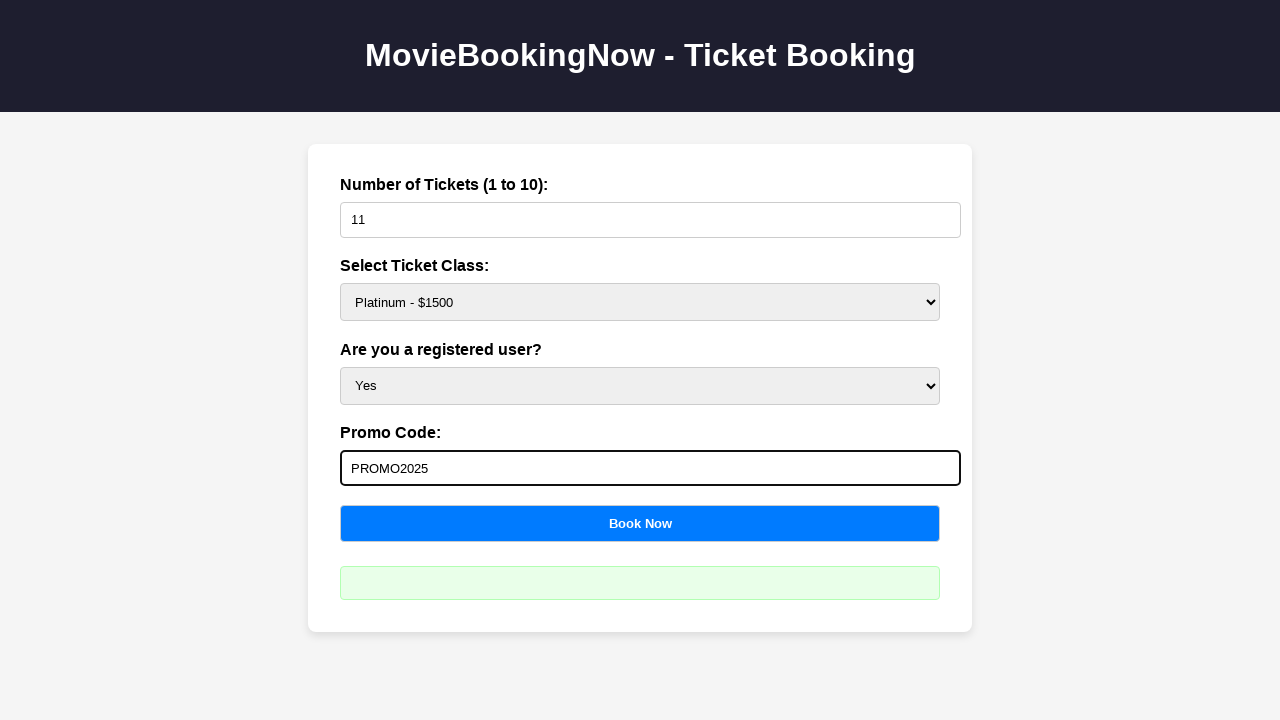

Clicked Book Now button to submit ticket booking form at (640, 523) on button[onclick='calculateBooking()']
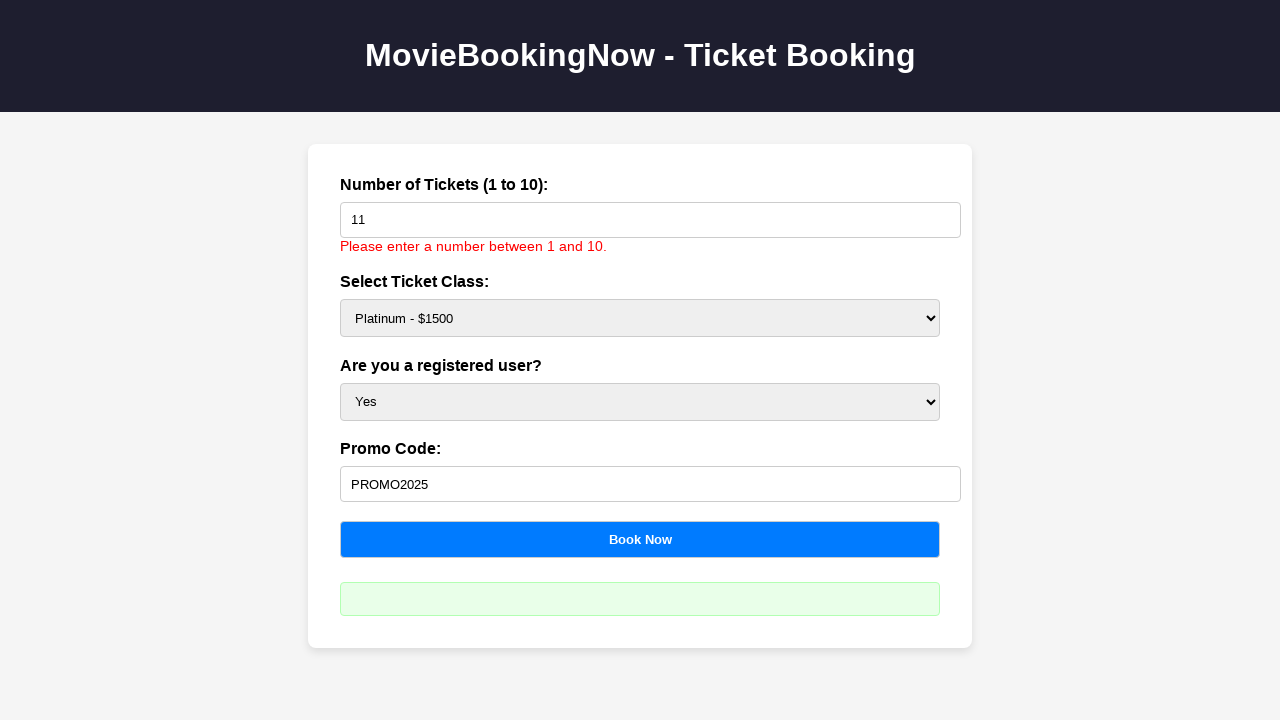

Error message for invalid ticket count is displayed
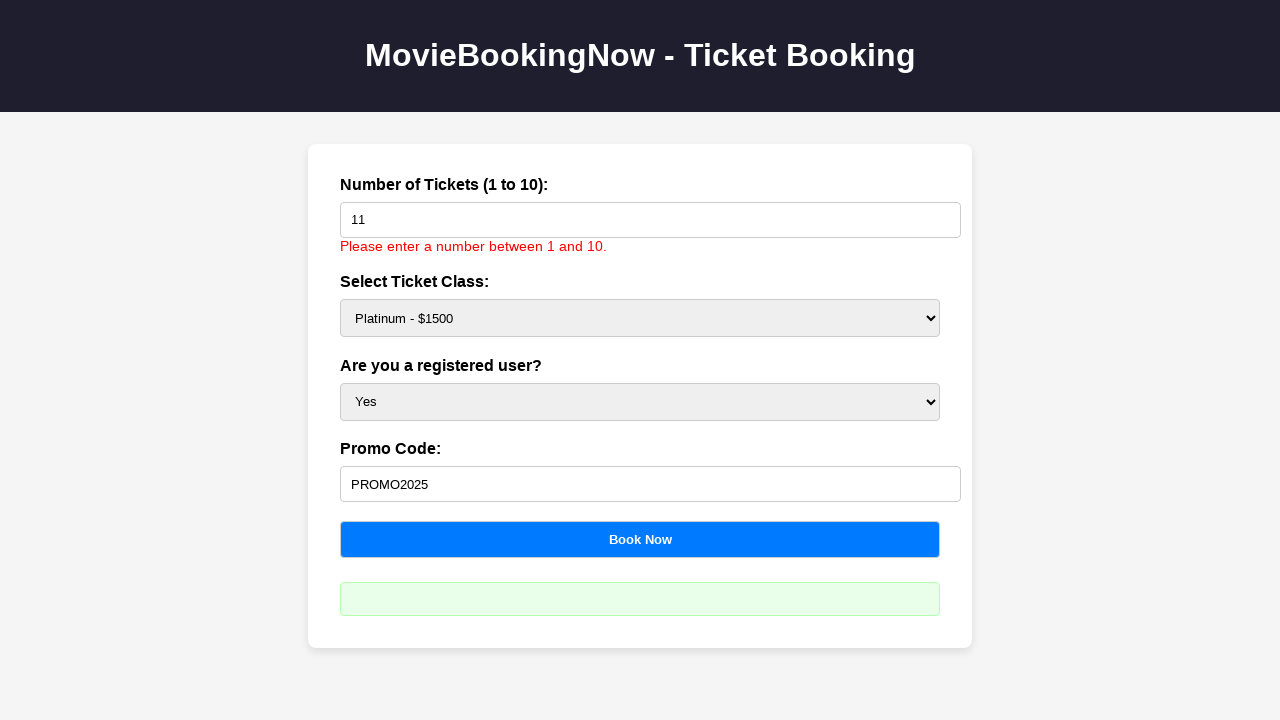

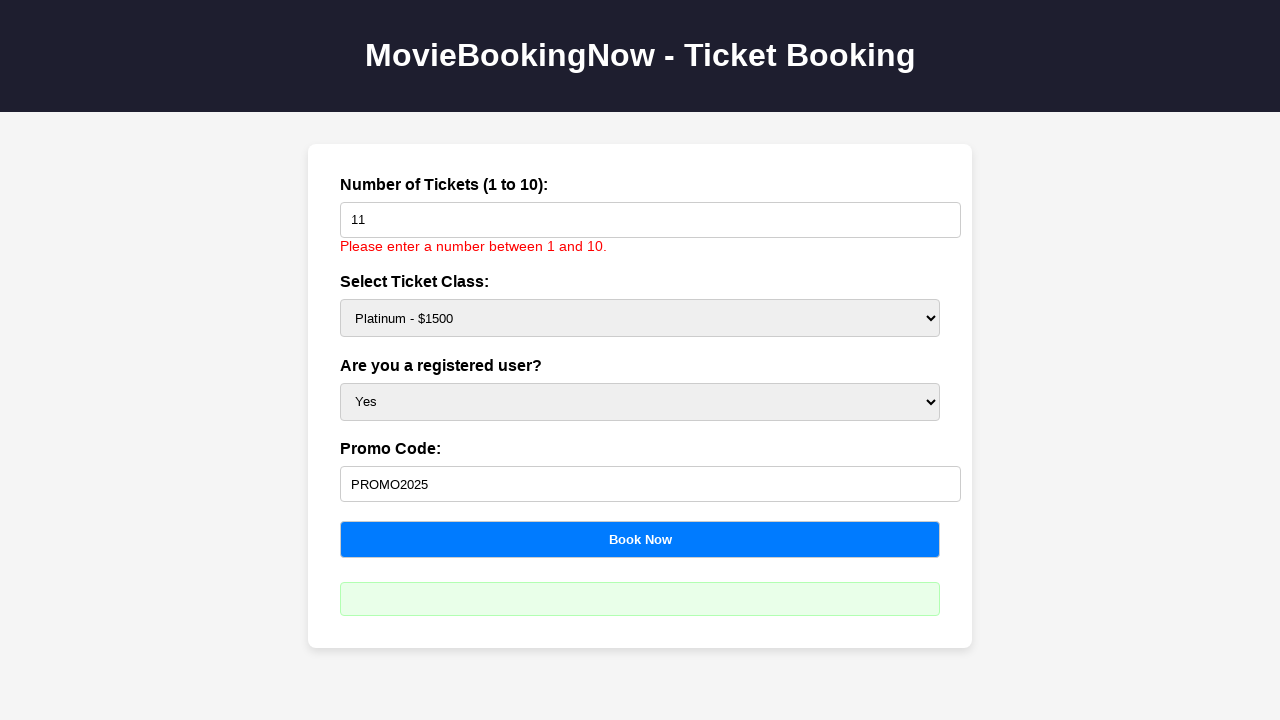